Tests dropdown interaction by clicking on a course dropdown element twice and then using keyboard arrow down key to navigate options

Starting URL: https://www.hyrtutorials.com/p/html-dropdown-elements-practice.html

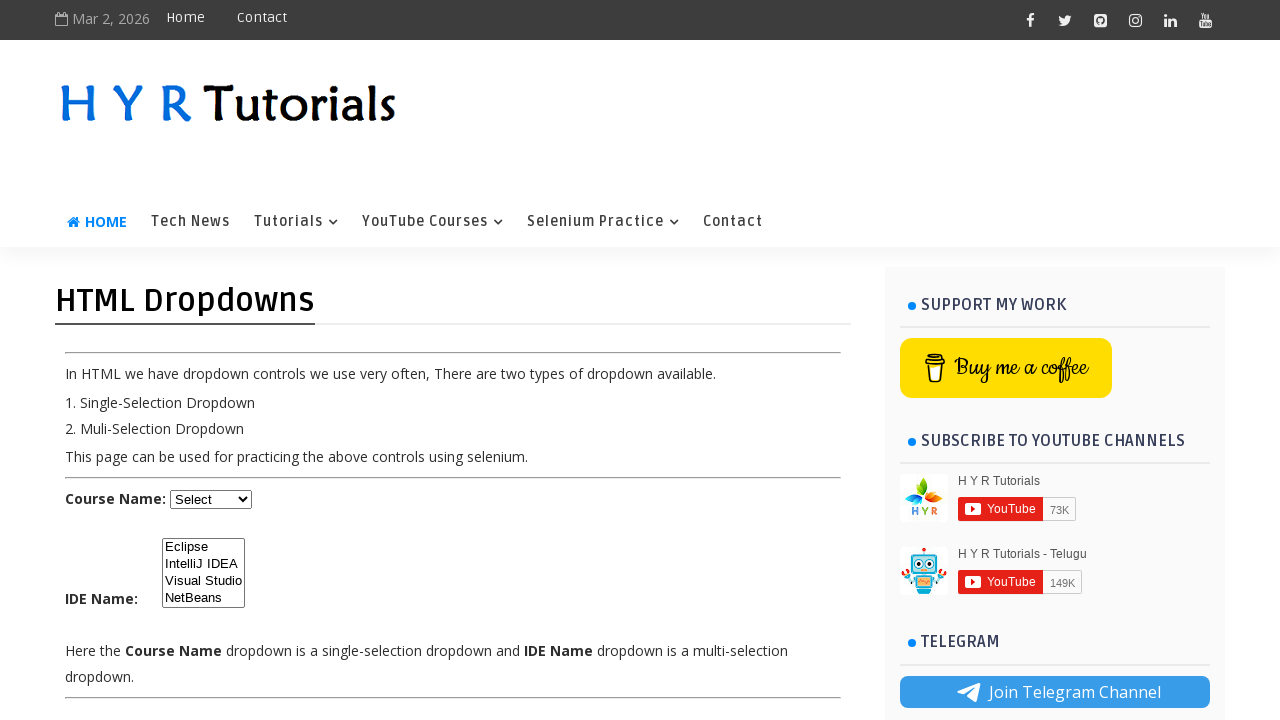

Clicked on course dropdown element (first click) at (211, 499) on #course
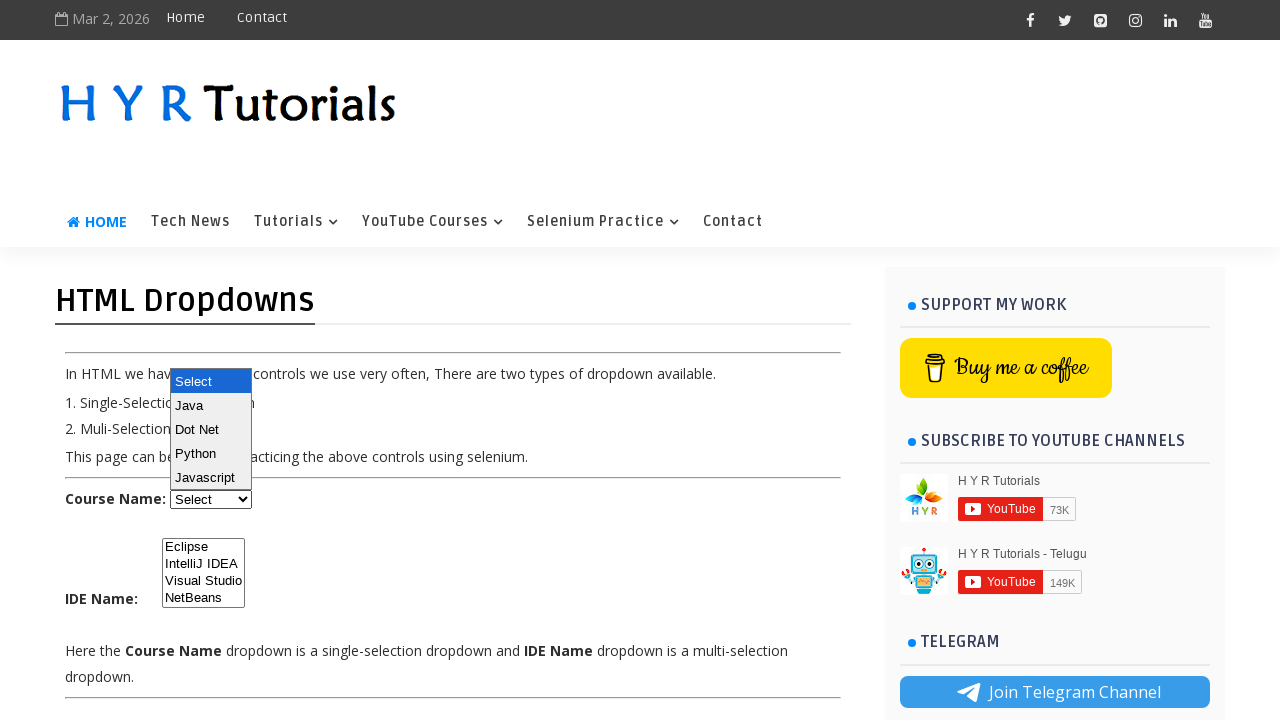

Clicked on course dropdown element (second click) at (211, 499) on #course
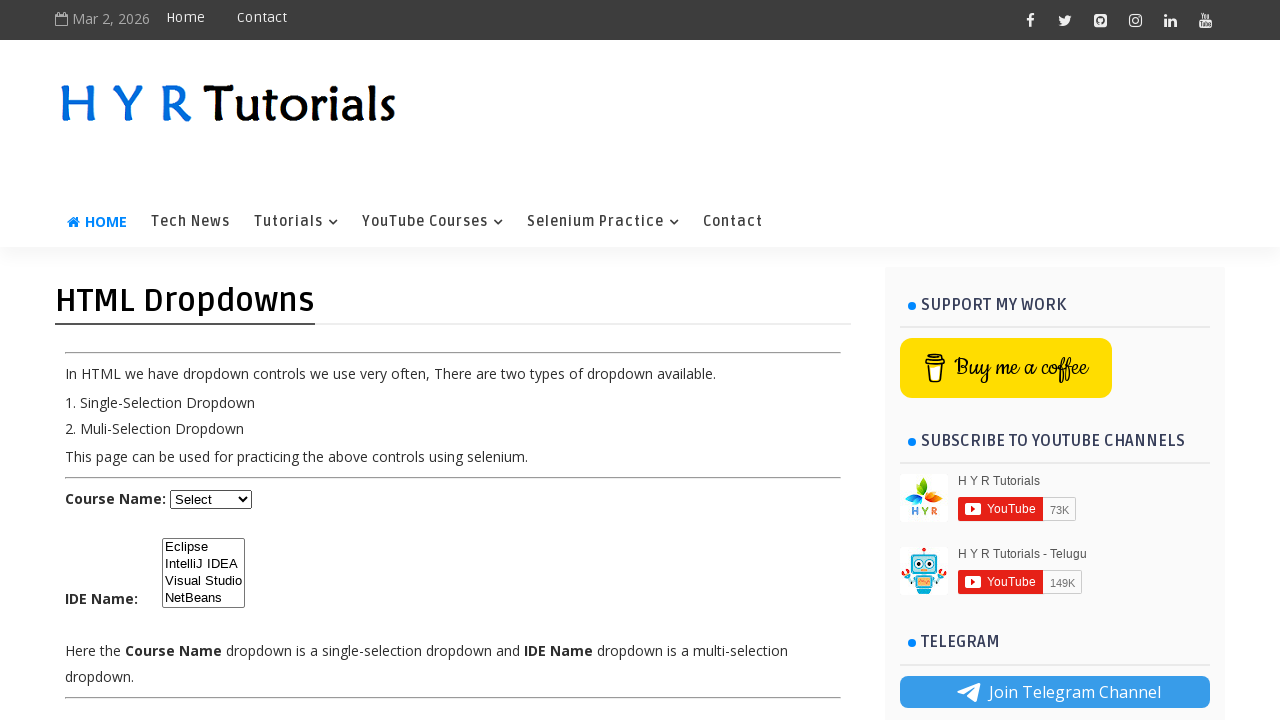

Pressed ArrowDown key to navigate dropdown options
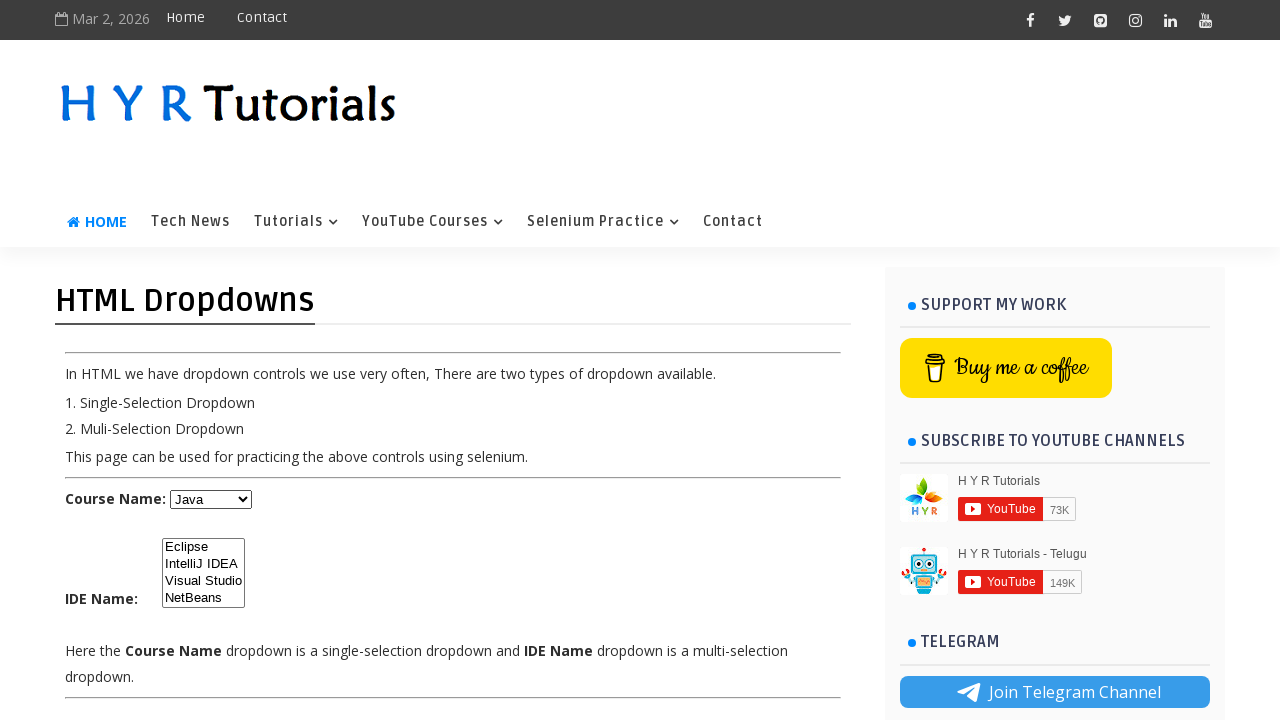

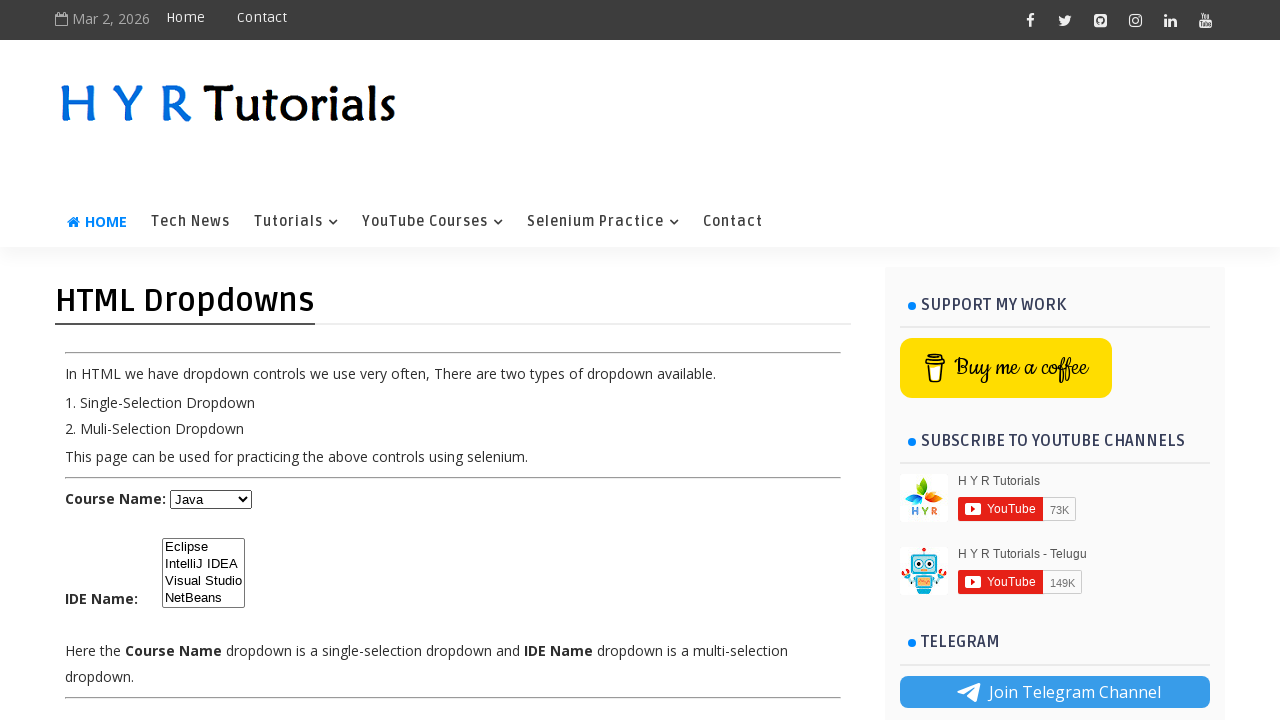